Tests interaction with a DataTables example by locating a specific row containing "Airi Satou" and clicking on the first cell of that row

Starting URL: https://datatables.net/

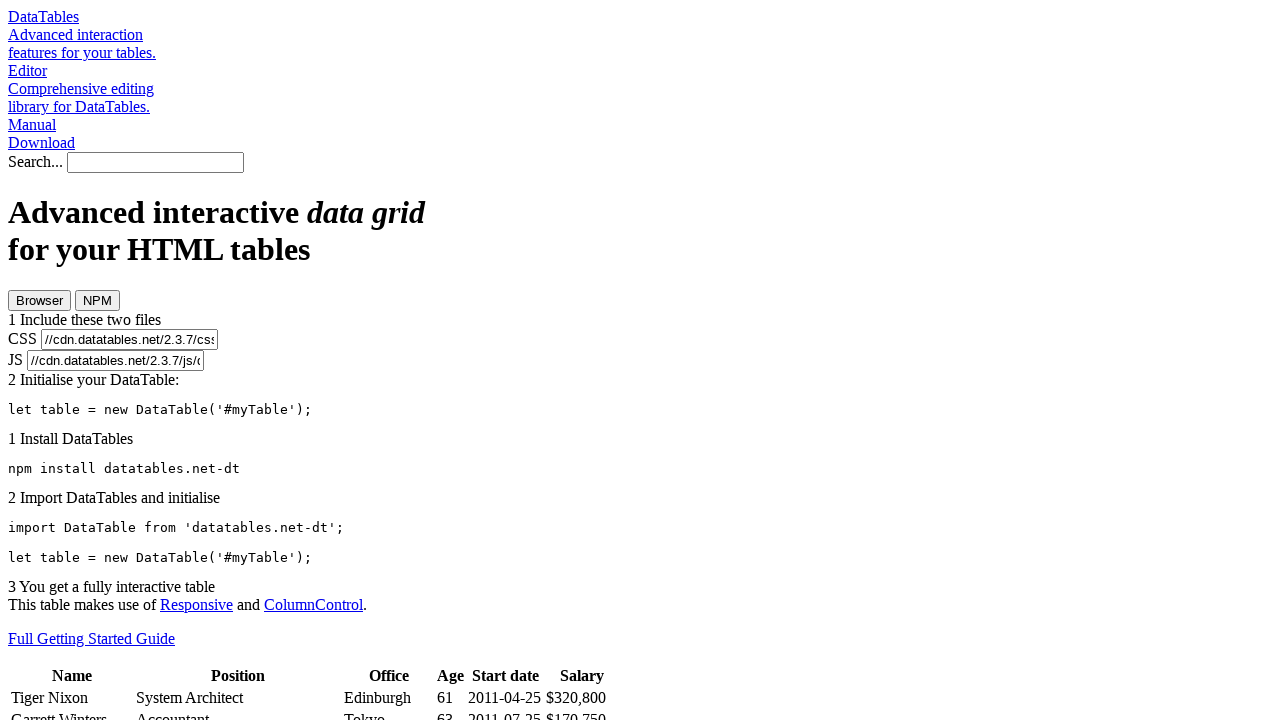

Waited for table to load and 'Airi Satou' row to appear
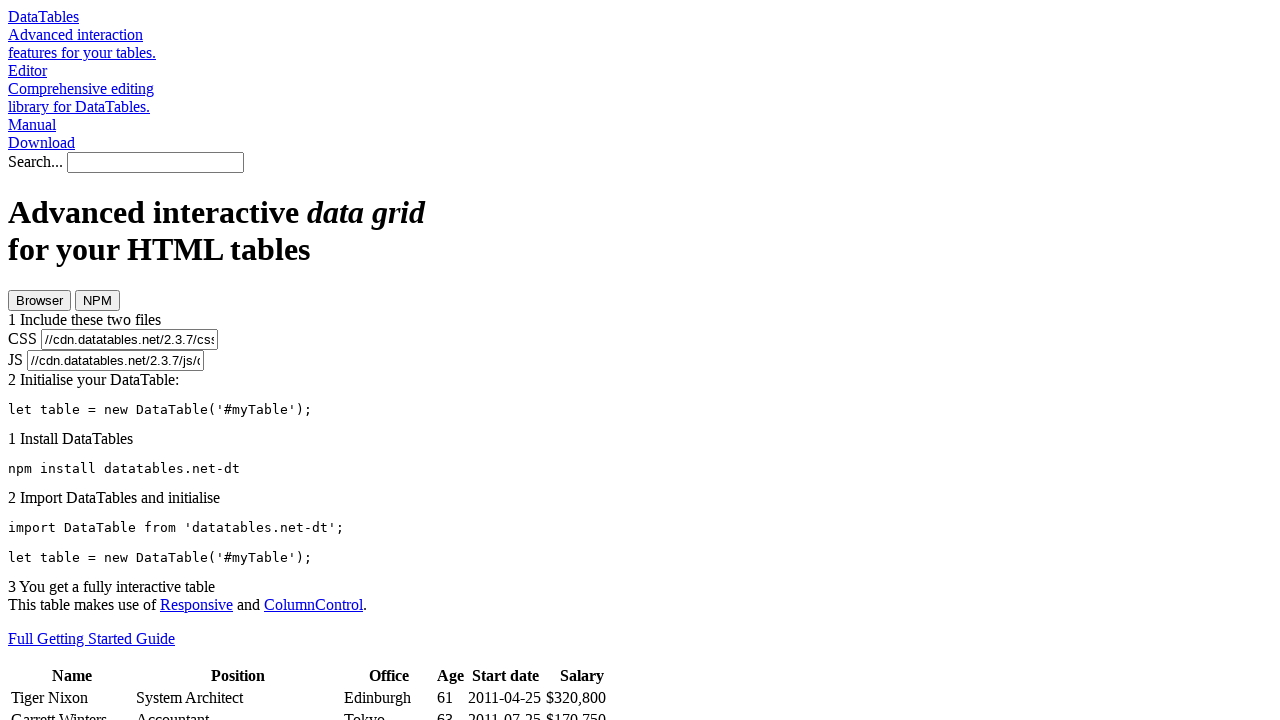

Clicked on the first cell of the row containing 'Airi Satou' at (72, 361) on xpath=//td[text()='Airi Satou']/../td >> nth=0
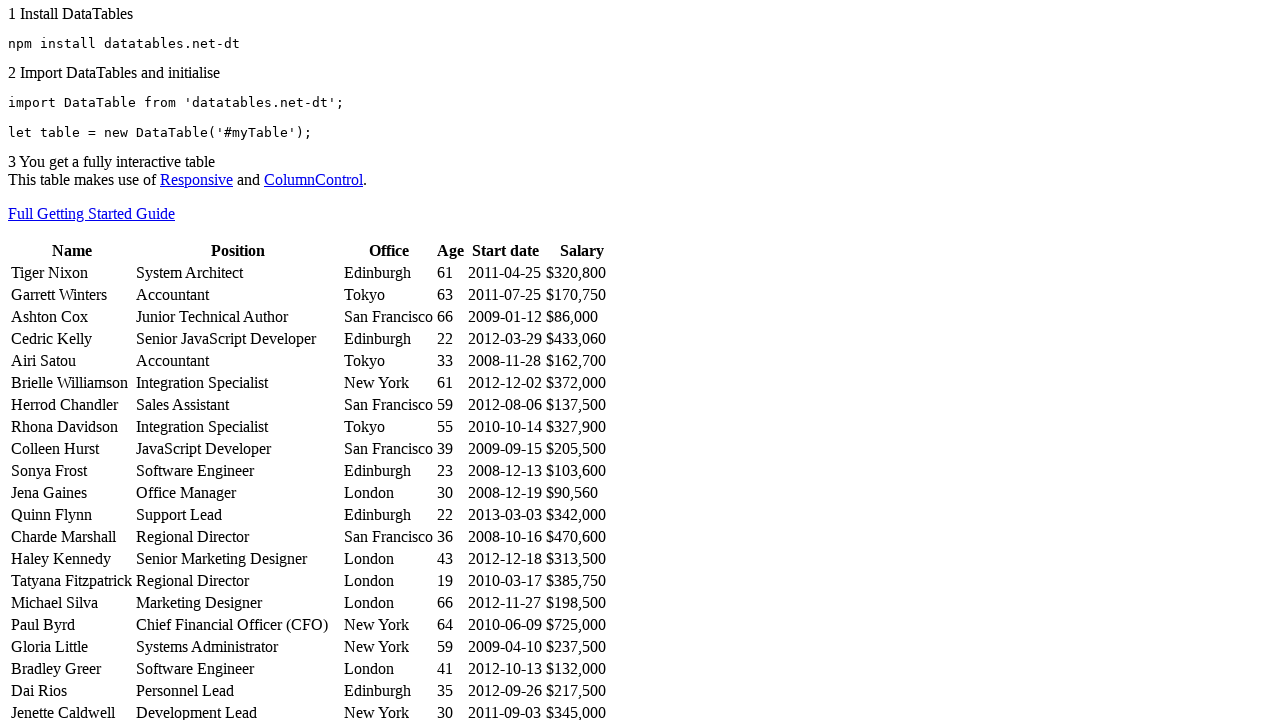

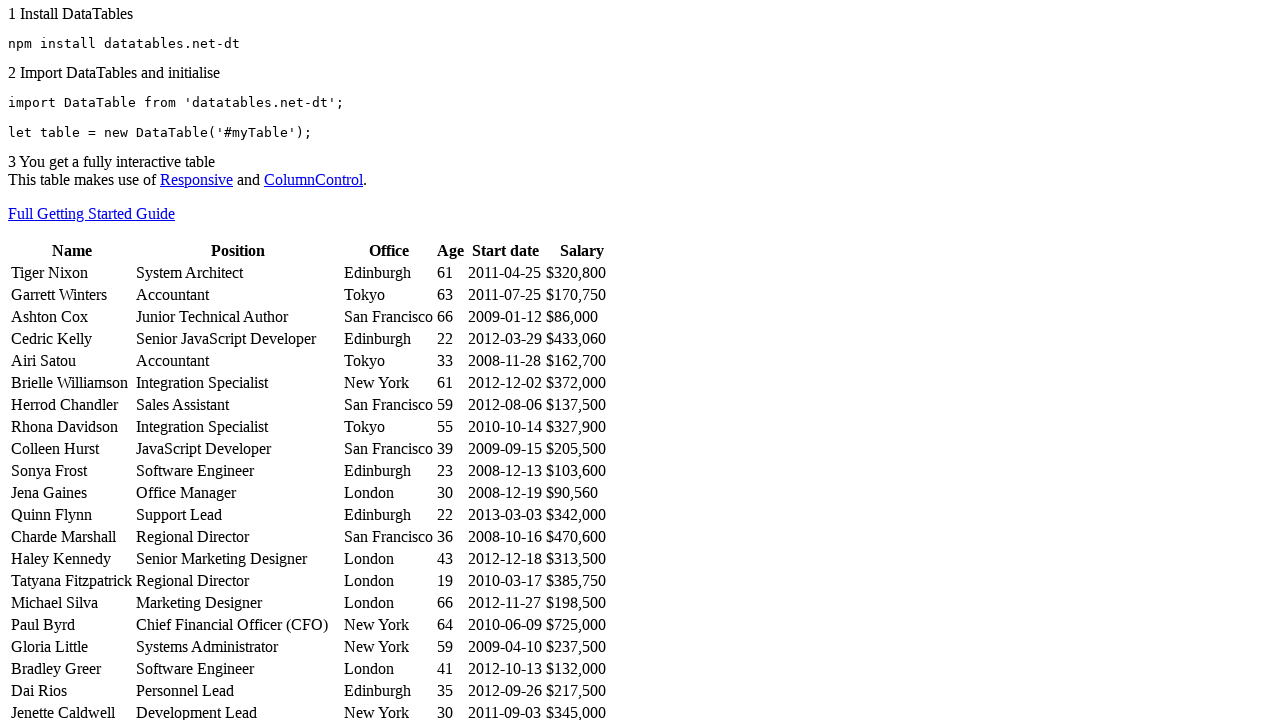